Tests double-click functionality on a button element on a test automation practice website

Starting URL: https://testautomationpractice.blogspot.com/

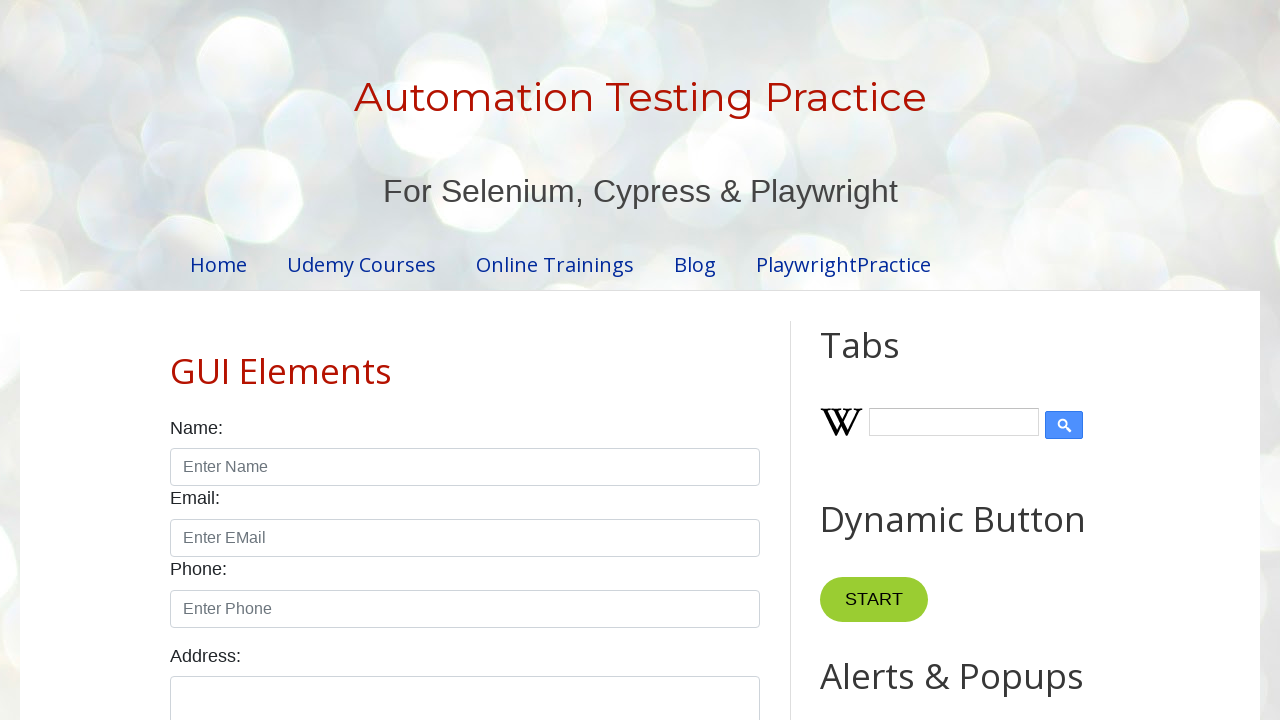

Double-click button element is visible on the page
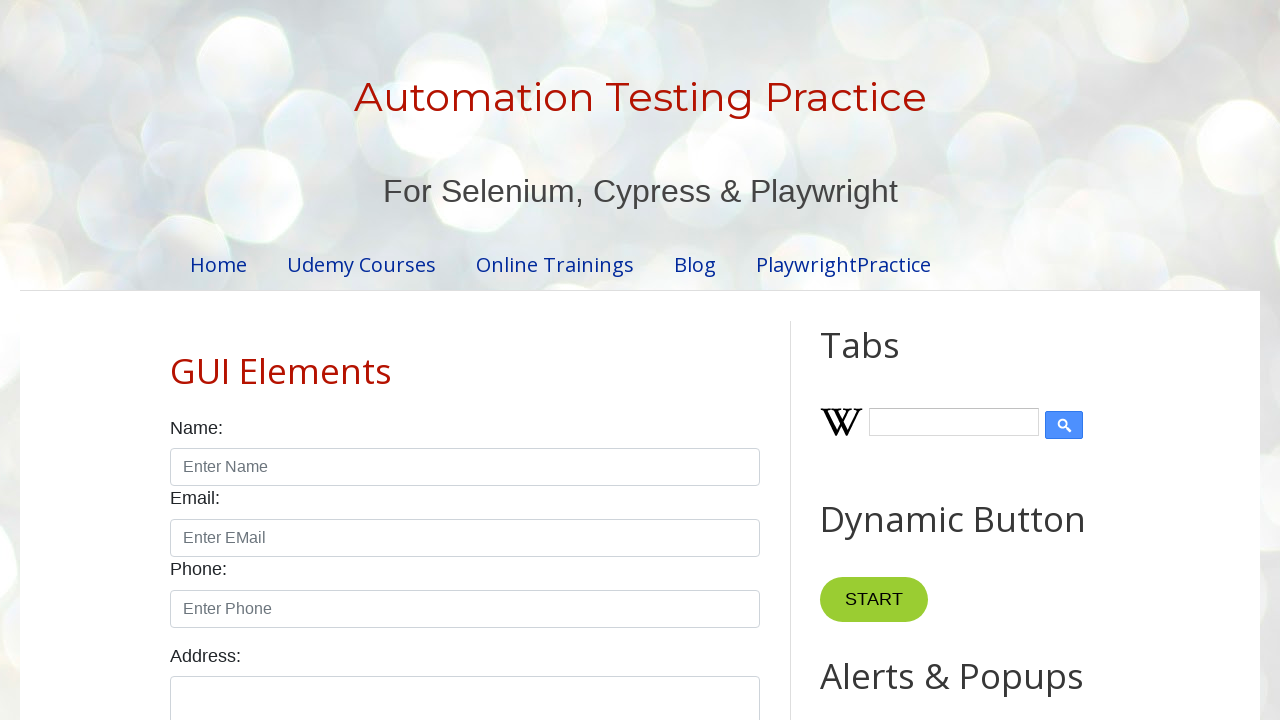

Double-clicked the button element to trigger myFunction1() at (885, 360) on button[ondblclick='myFunction1()']
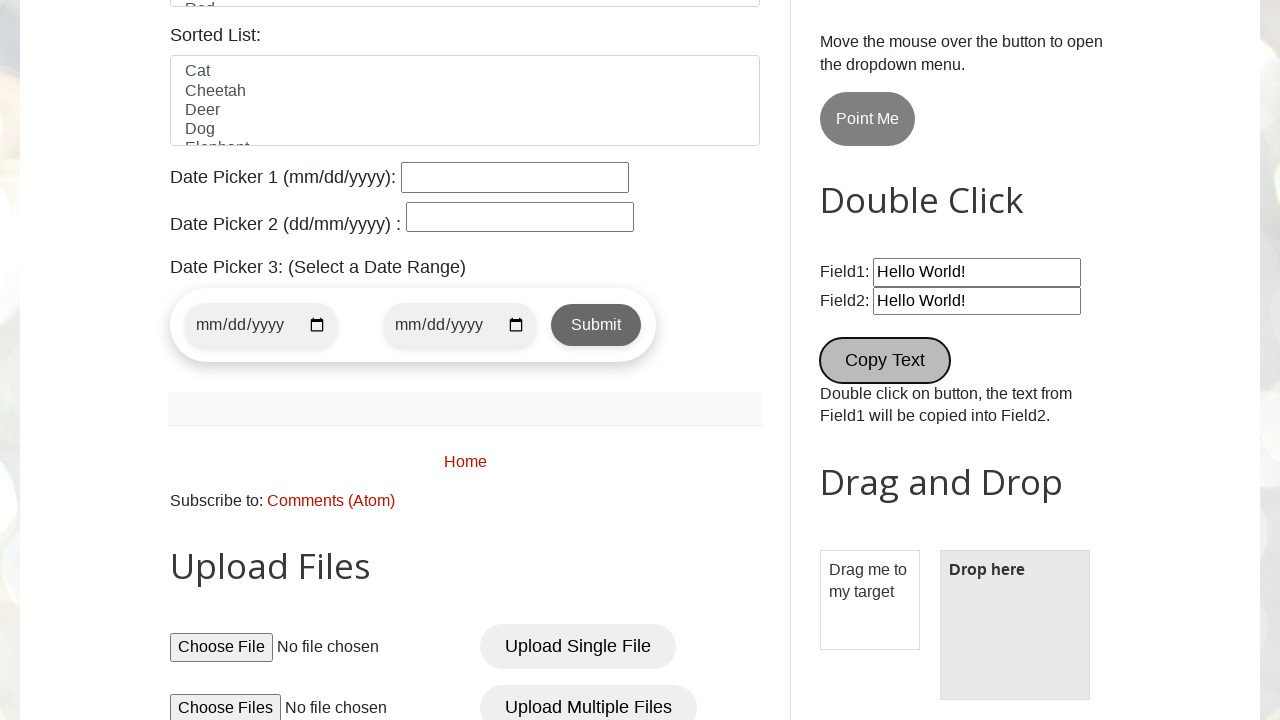

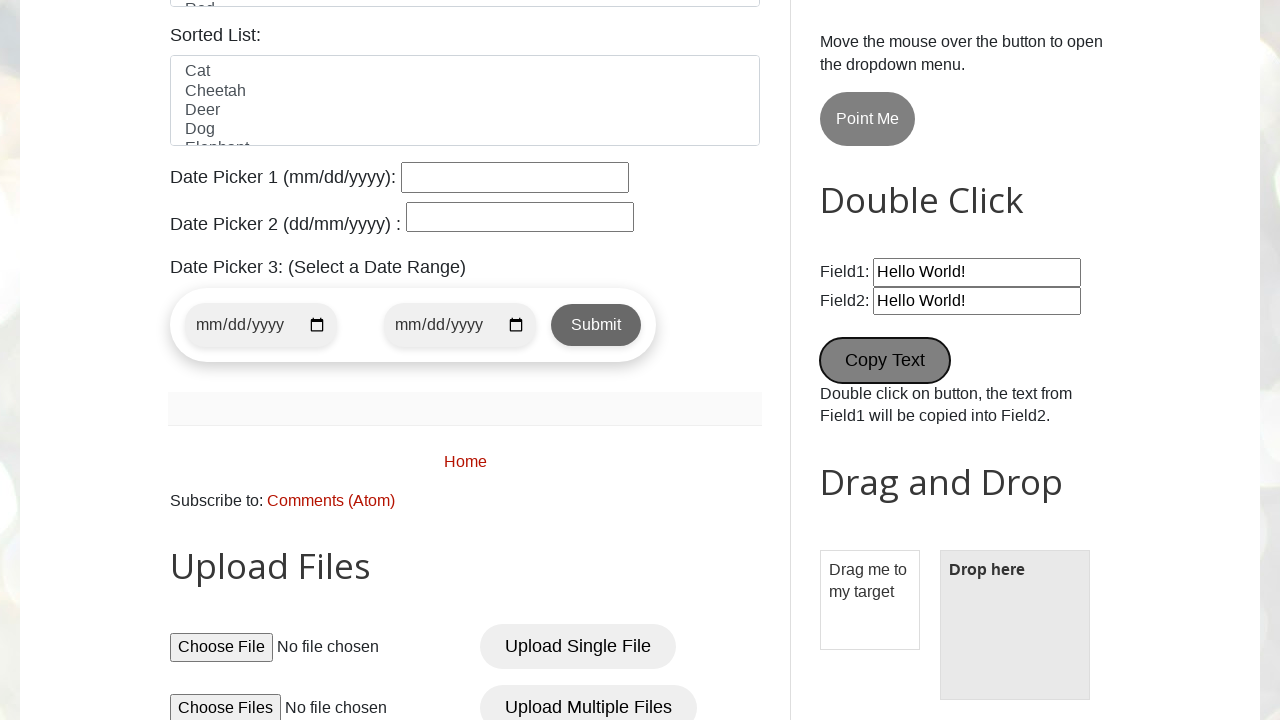